Tests dropdown menu functionality by clicking a dropdown button and selecting the Flipkart option from the dropdown

Starting URL: https://omayo.blogspot.com/

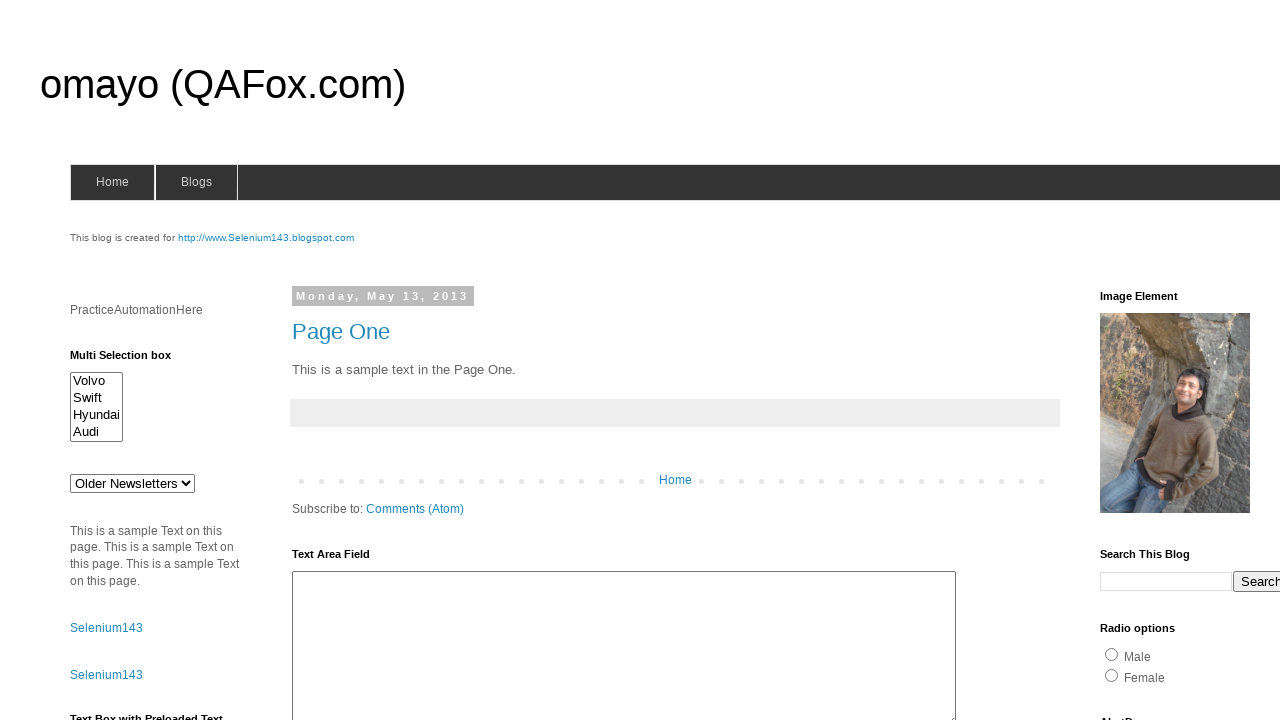

Clicked dropdown button to open menu at (1227, 360) on .dropbtn
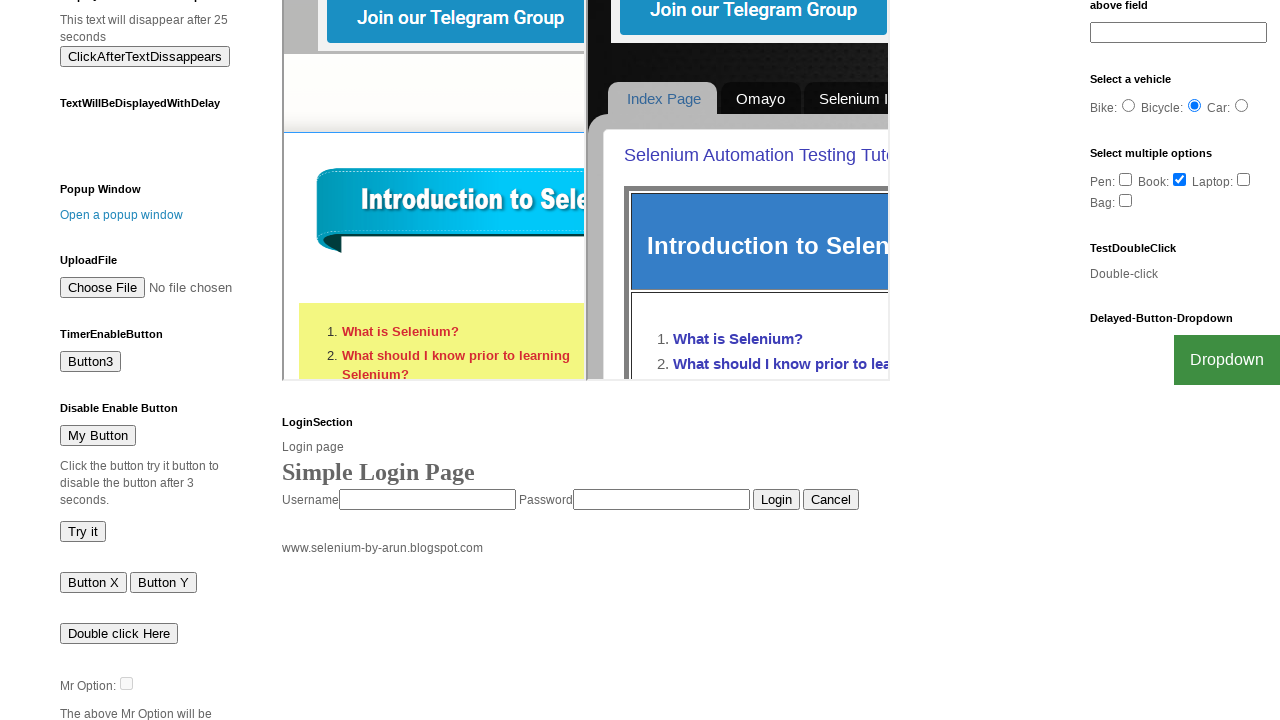

Selected Flipkart option from dropdown menu at (1200, 700) on a:has-text('Flipkart')
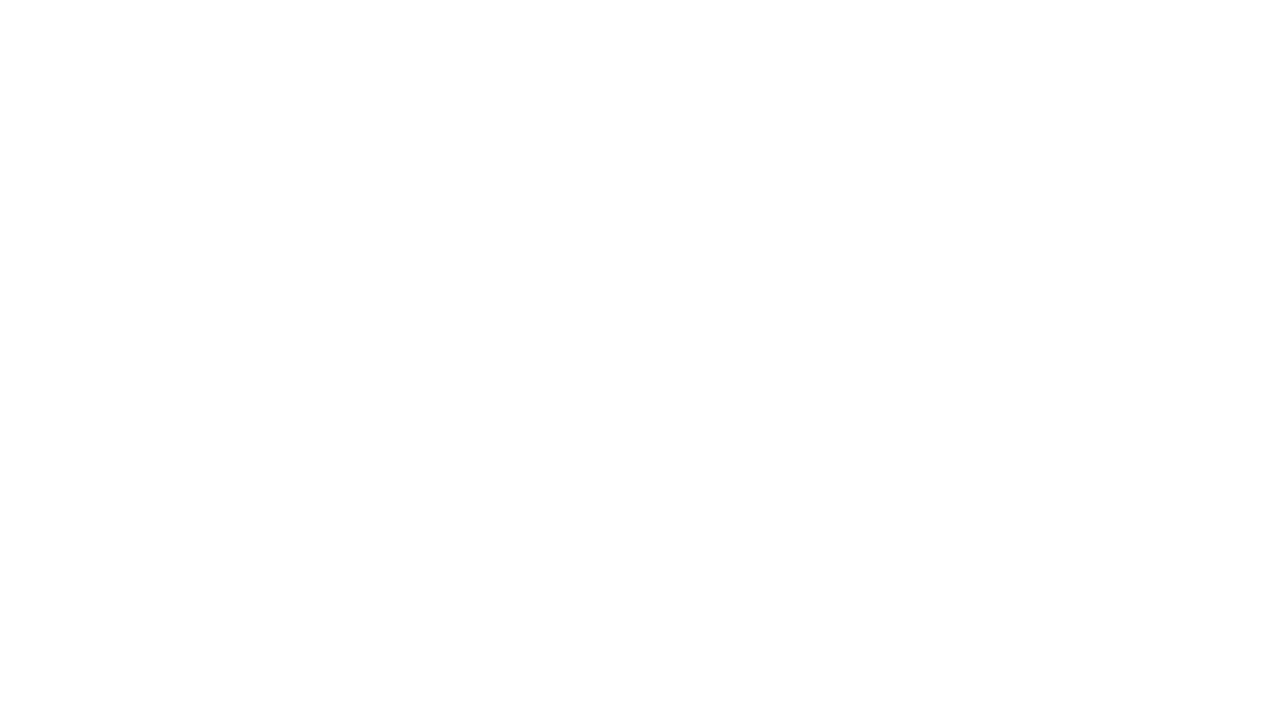

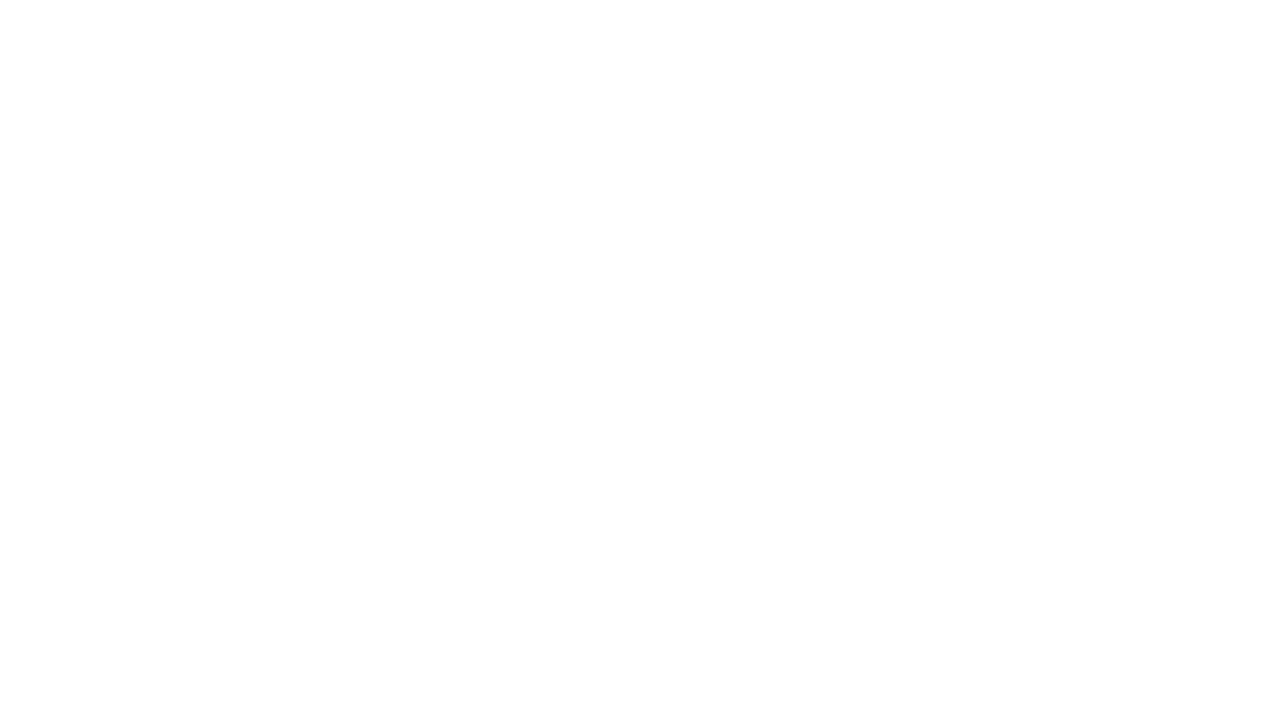